Tests flight search functionality on BlazeDemo by selecting San Diego as departure city and Dublin as destination, then clicking Find Flights and verifying that 5 flight options are displayed.

Starting URL: http://www.blazedemo.com

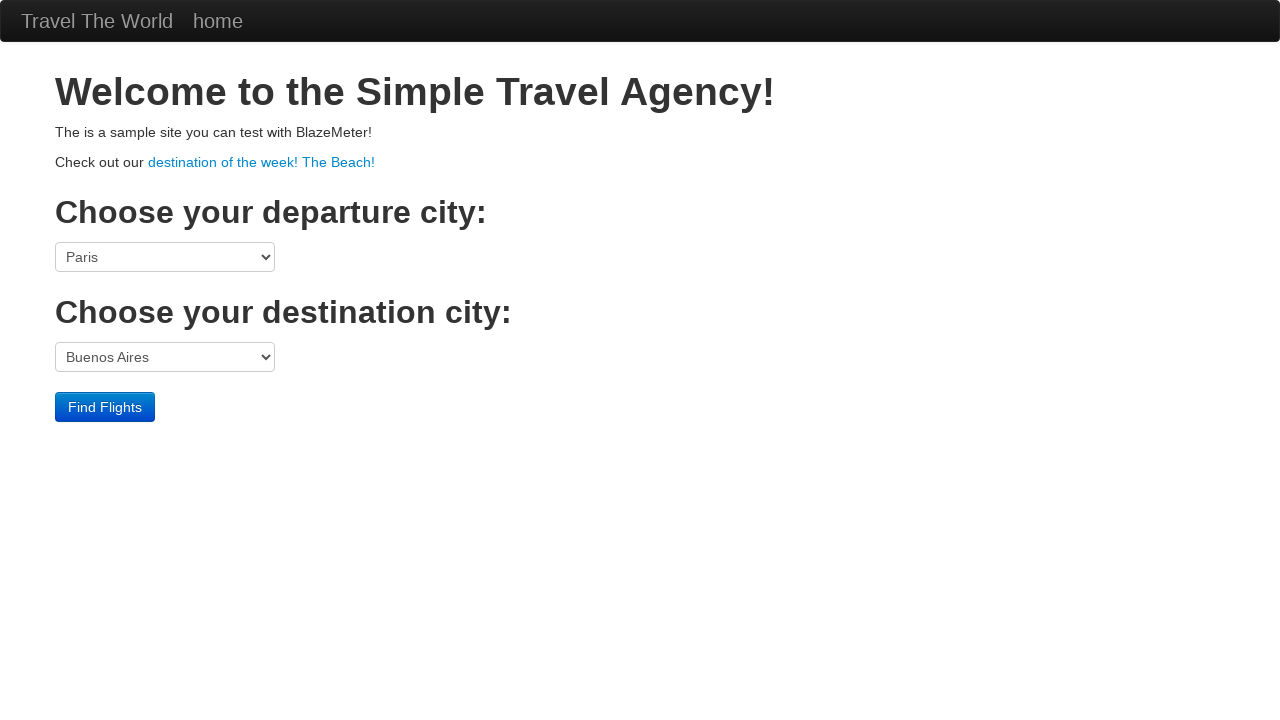

Selected San Diego as departure city on select[name='fromPort']
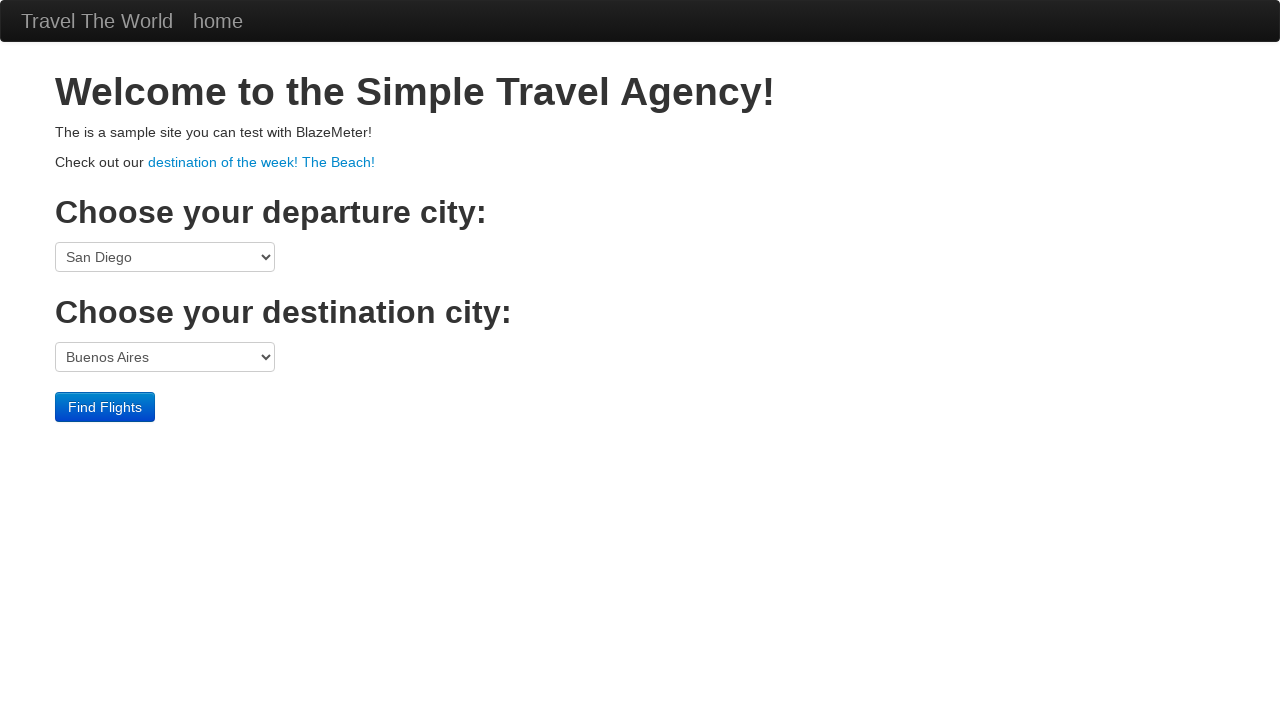

Selected Dublin as destination city on select[name='toPort']
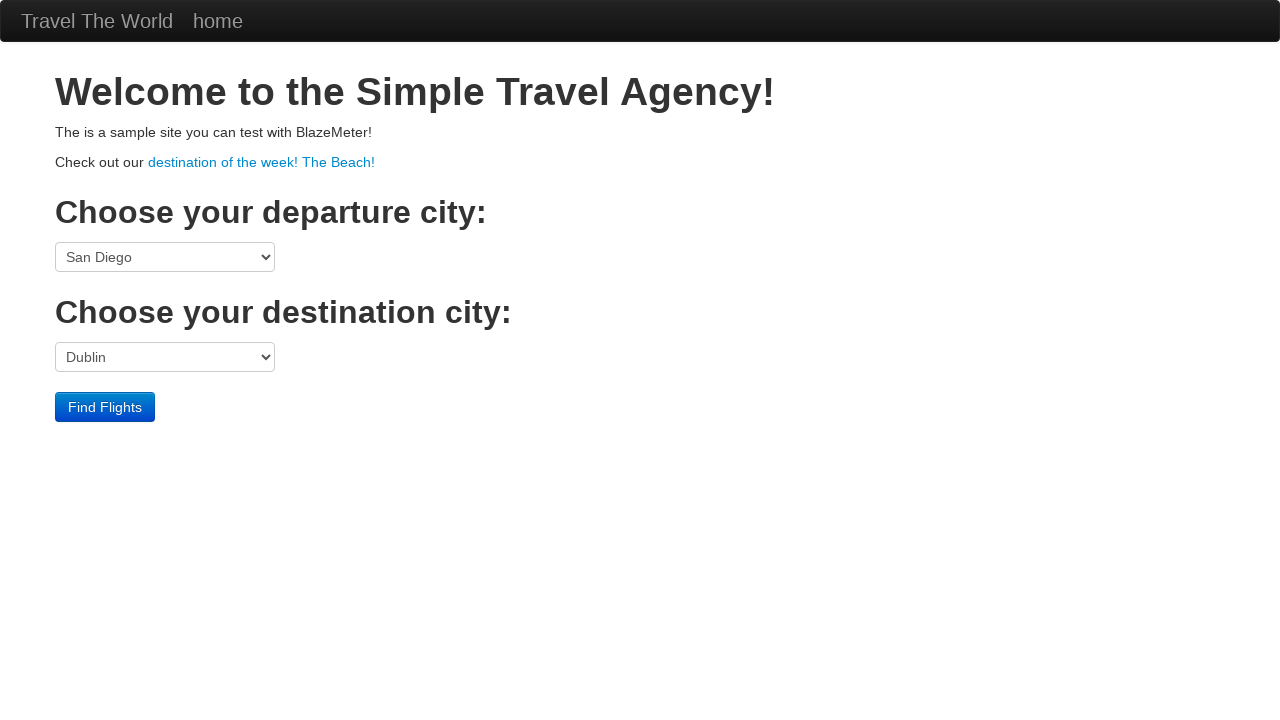

Clicked Find Flights button at (105, 407) on input[type='submit']
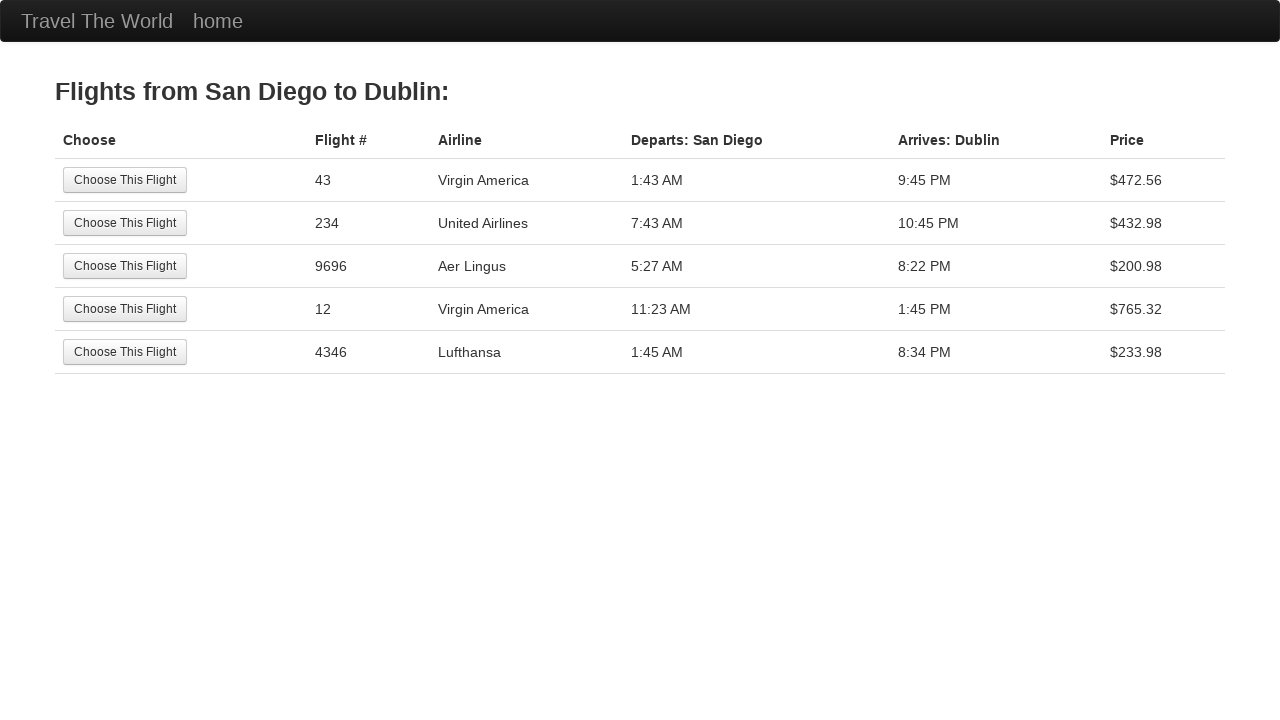

Flight search results table loaded
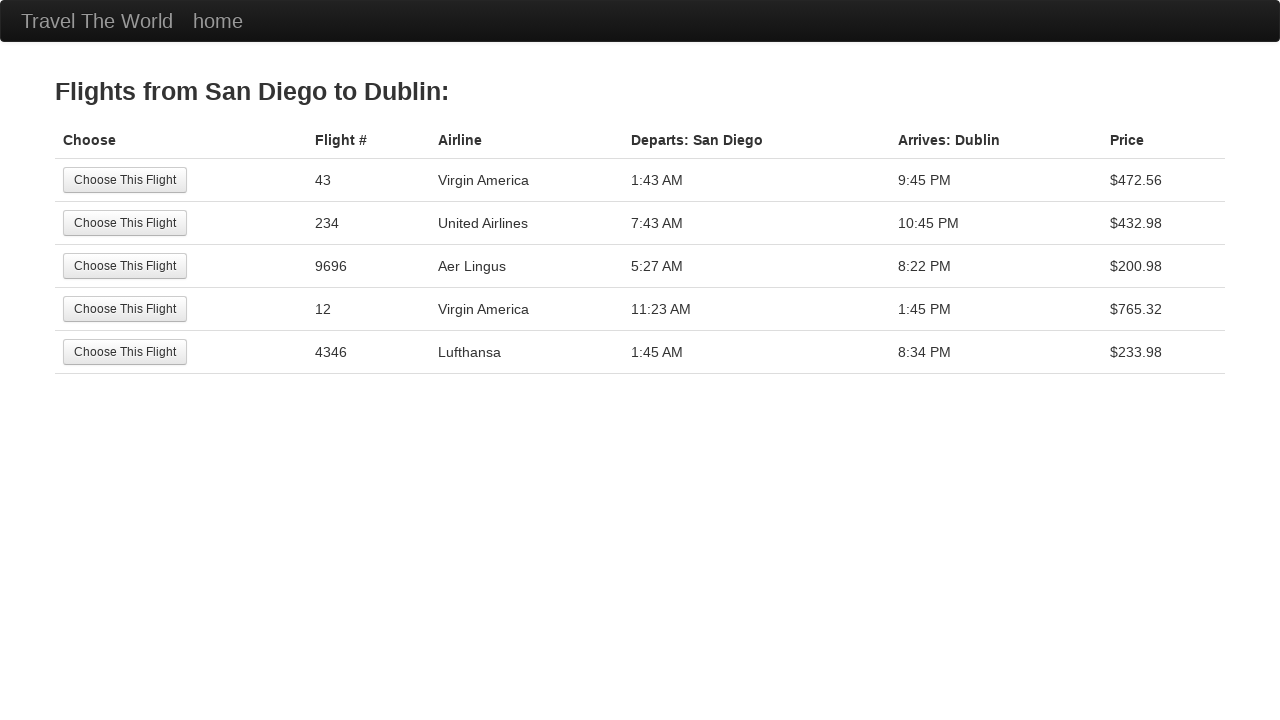

Verified 5 flight options are displayed
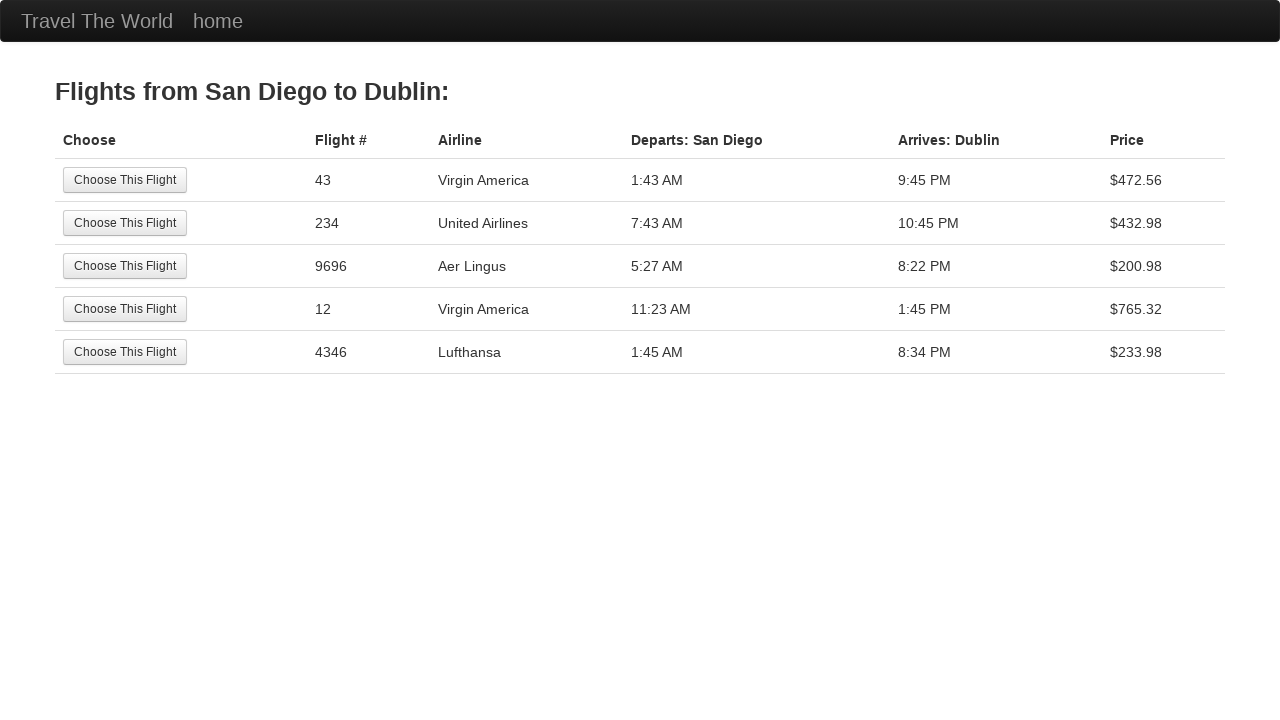

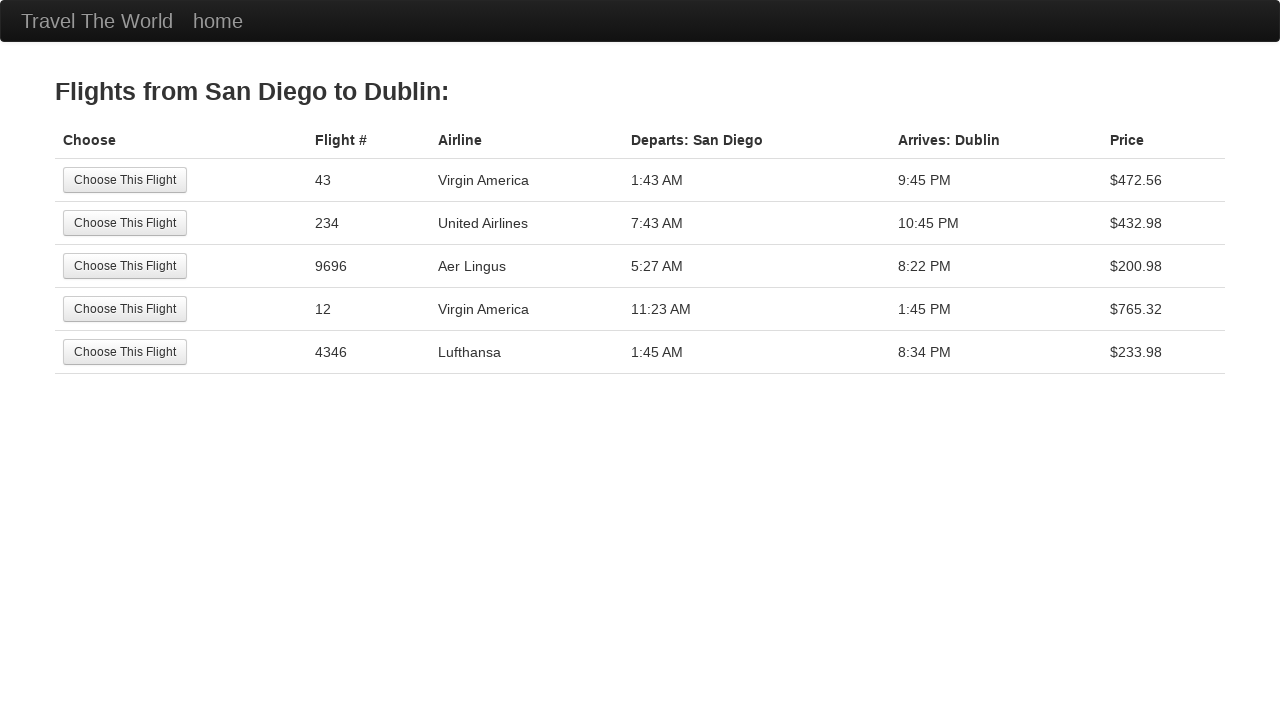